Tests keyboard input functionality by typing text and using keyboard shortcuts like backspace and arrow keys

Starting URL: https://the-internet.herokuapp.com/key_presses

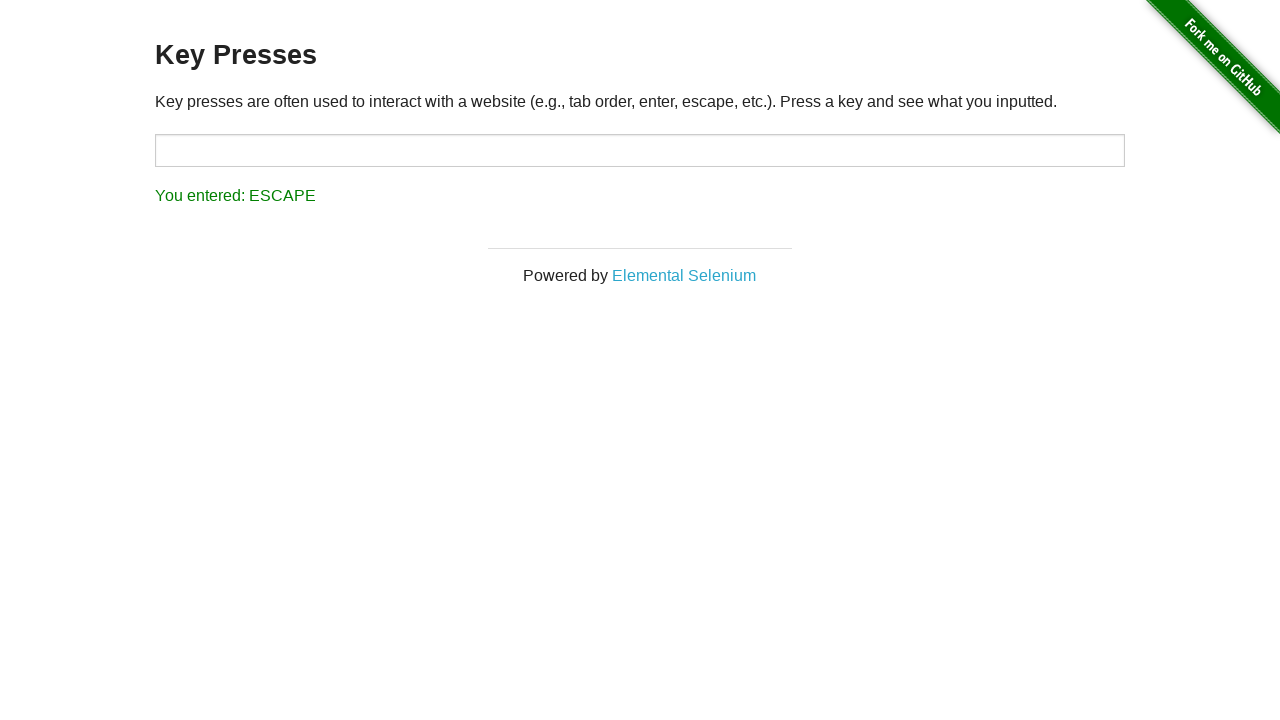

Located target input field and typed 'hira' on #target
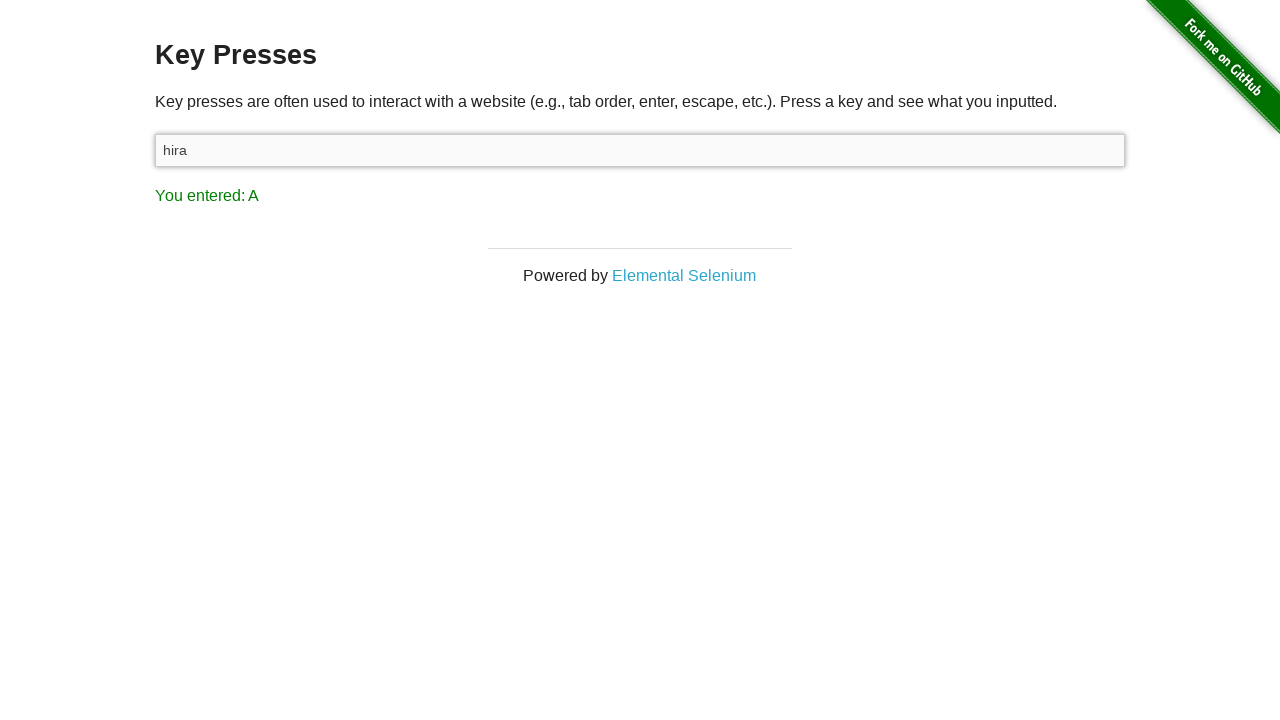

Pressed Backspace key to delete last character on #target
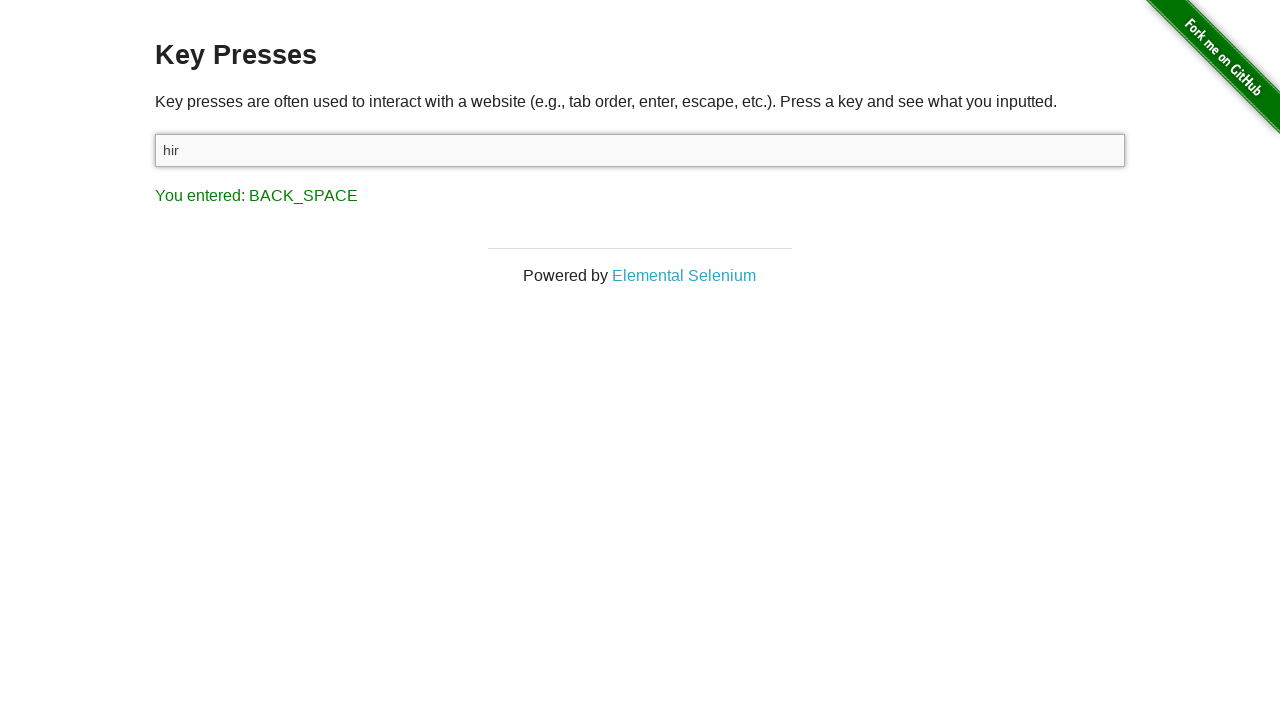

Pressed ArrowLeft key to move cursor left on #target
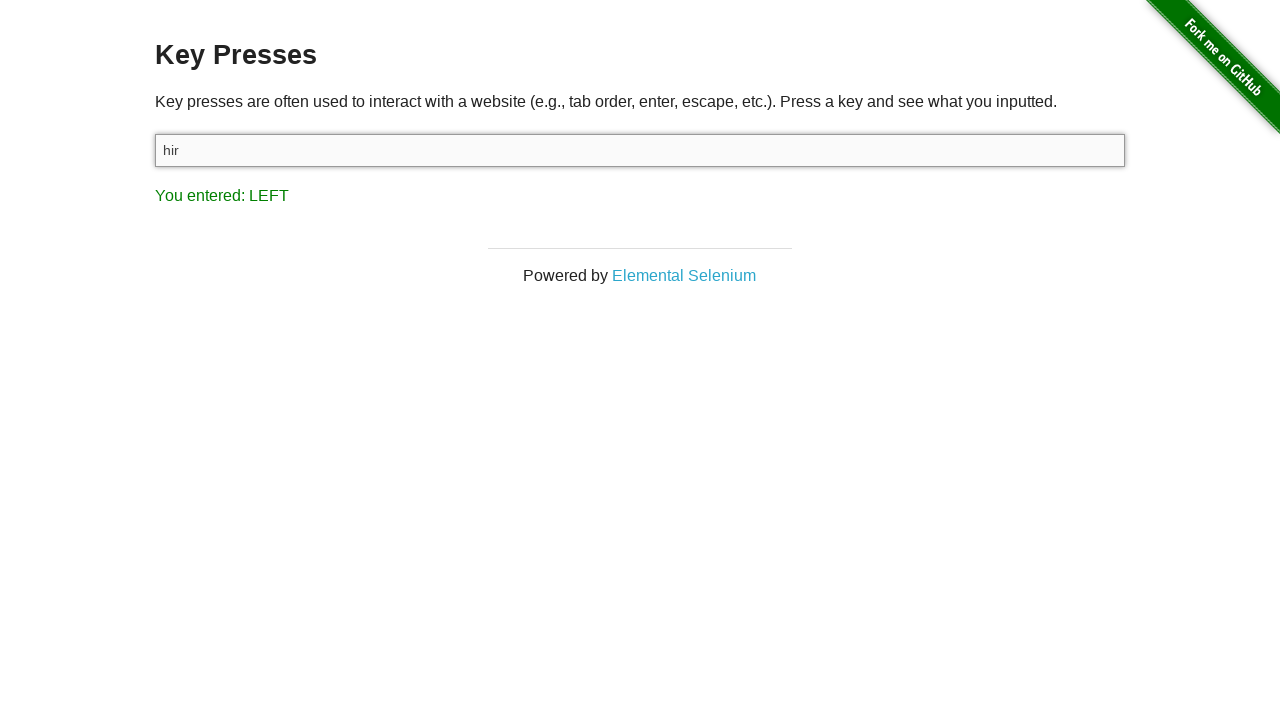

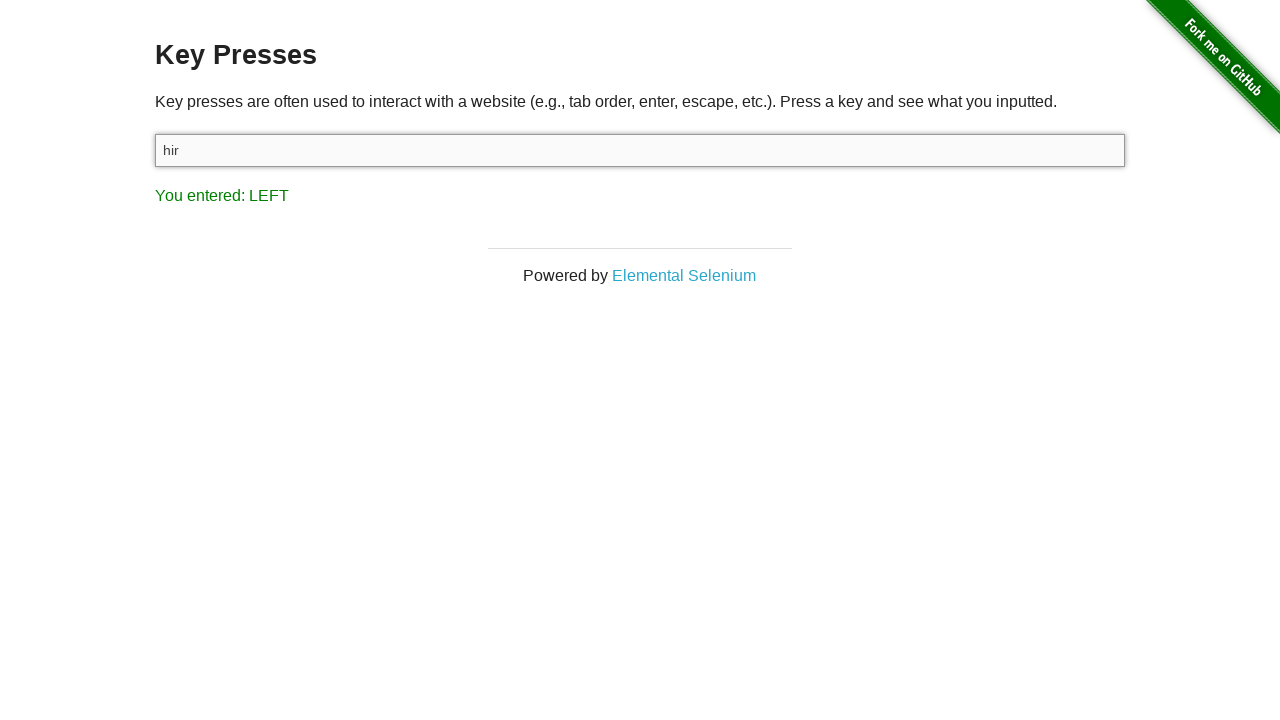